Tests filling out a practice automation form with personal details including first name, last name, email, phone number, gender selection, and form submission

Starting URL: http://demoqa.com/automation-practice-form

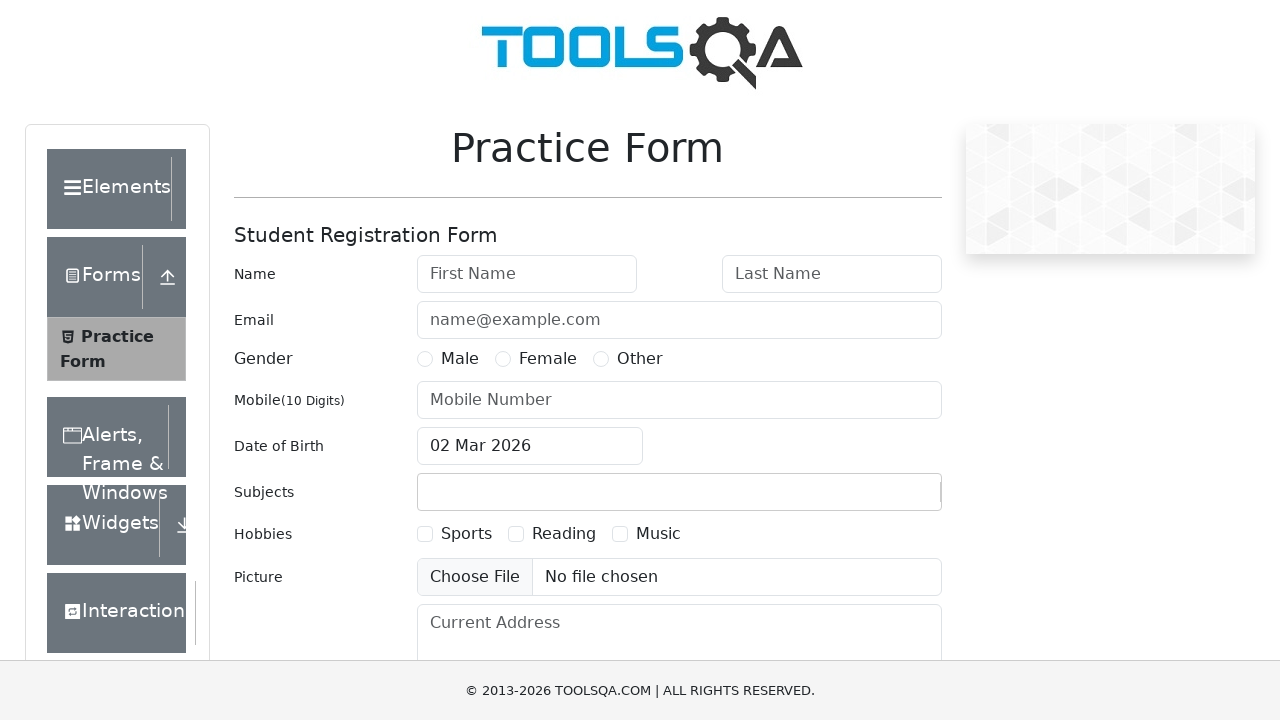

Filled first name field with 'Ashur' on #firstName
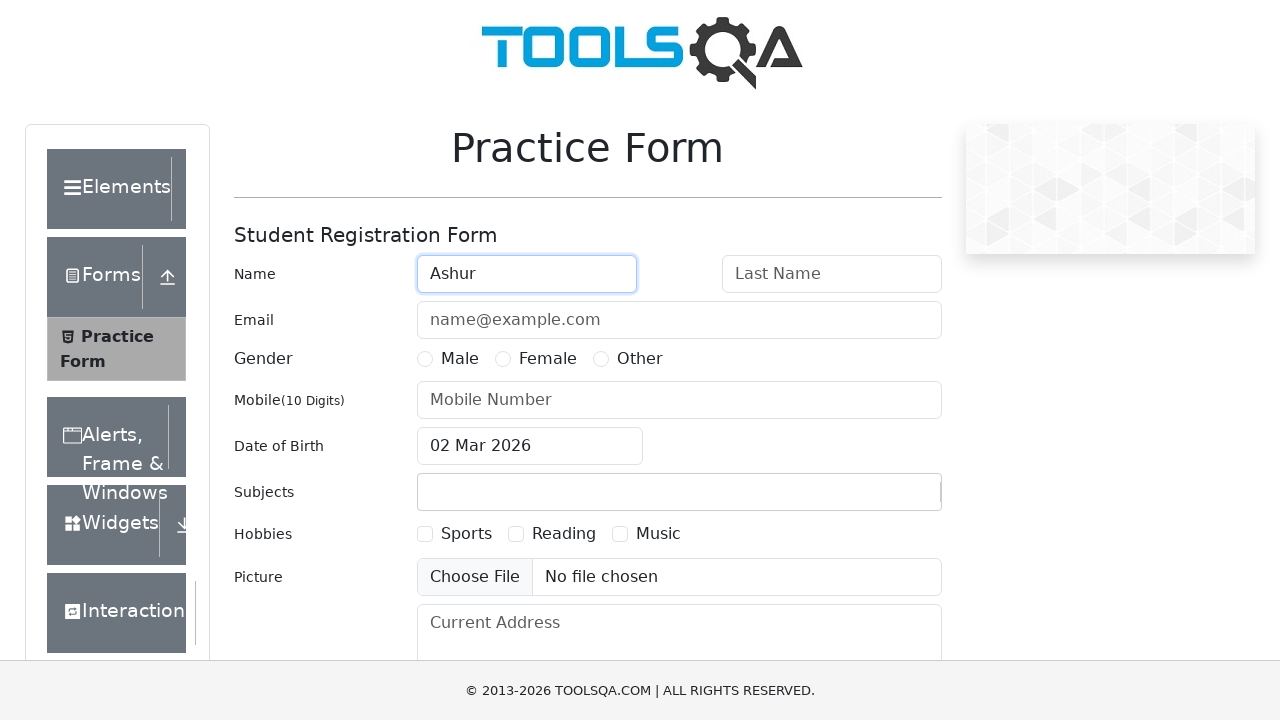

Filled last name field with 'ITishnikov' on #lastName
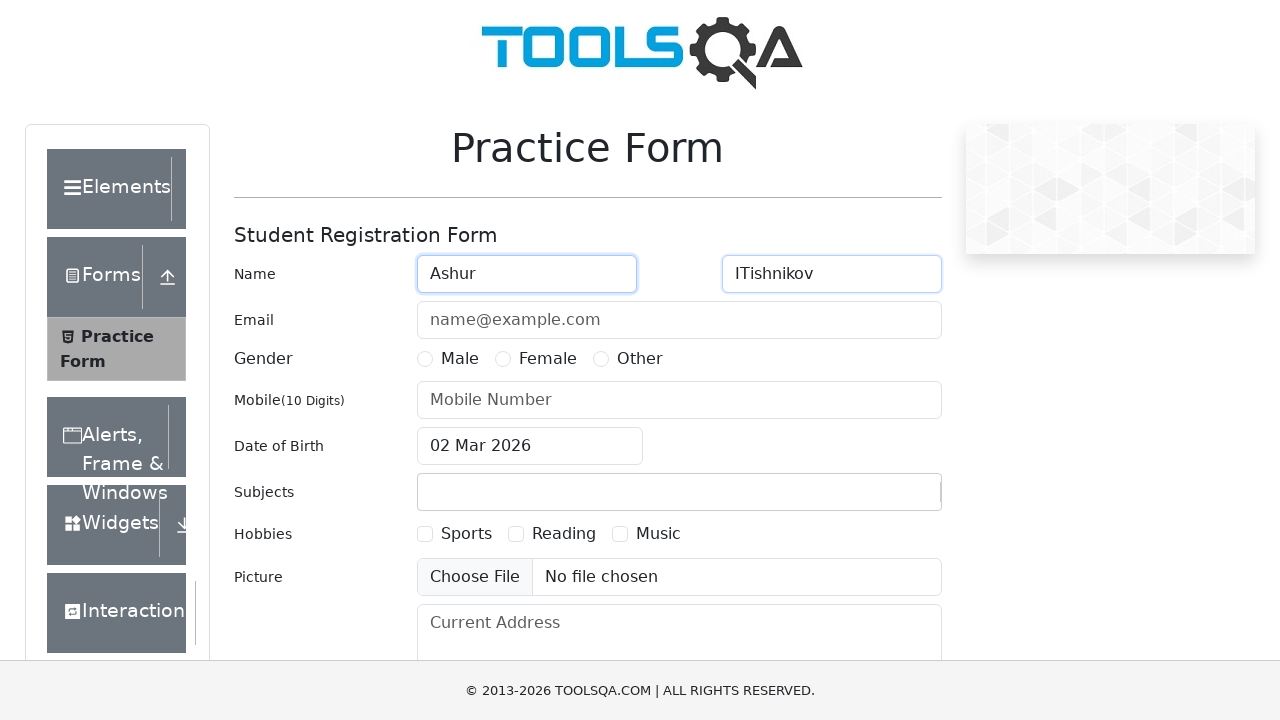

Filled email field with 'email@email.com' on #userEmail
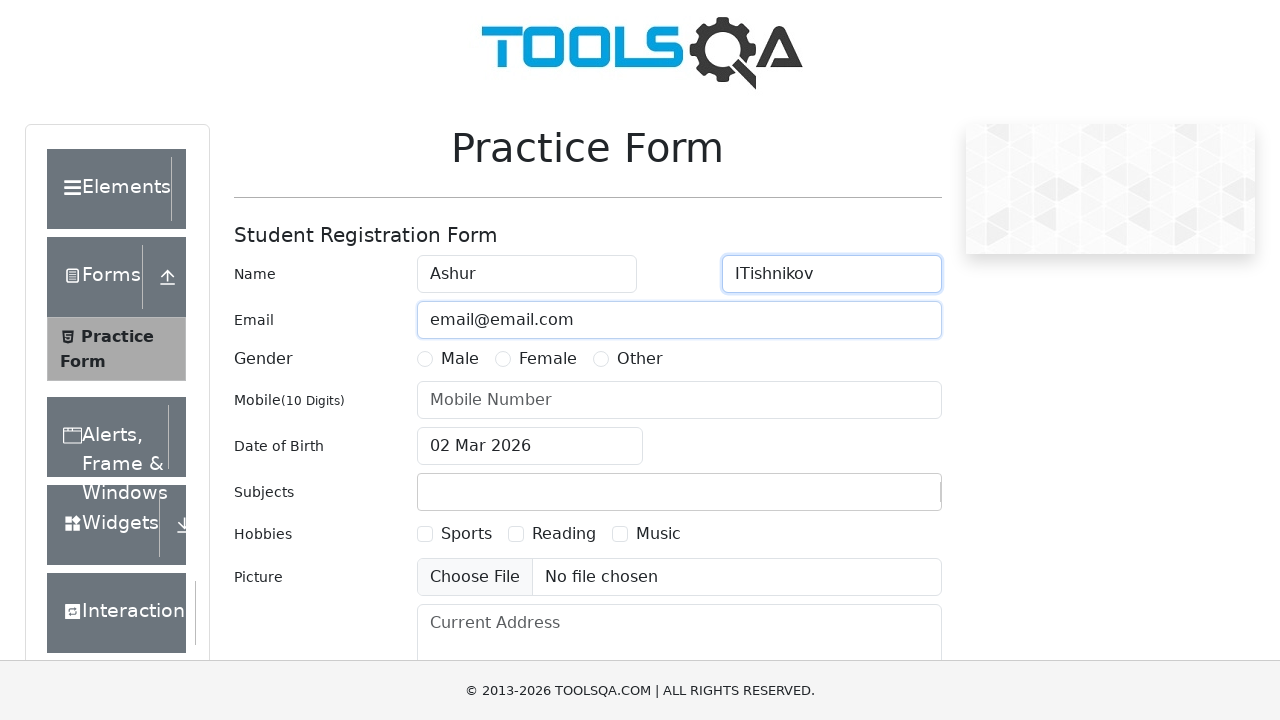

Filled phone number field with '1234567890' on #userNumber
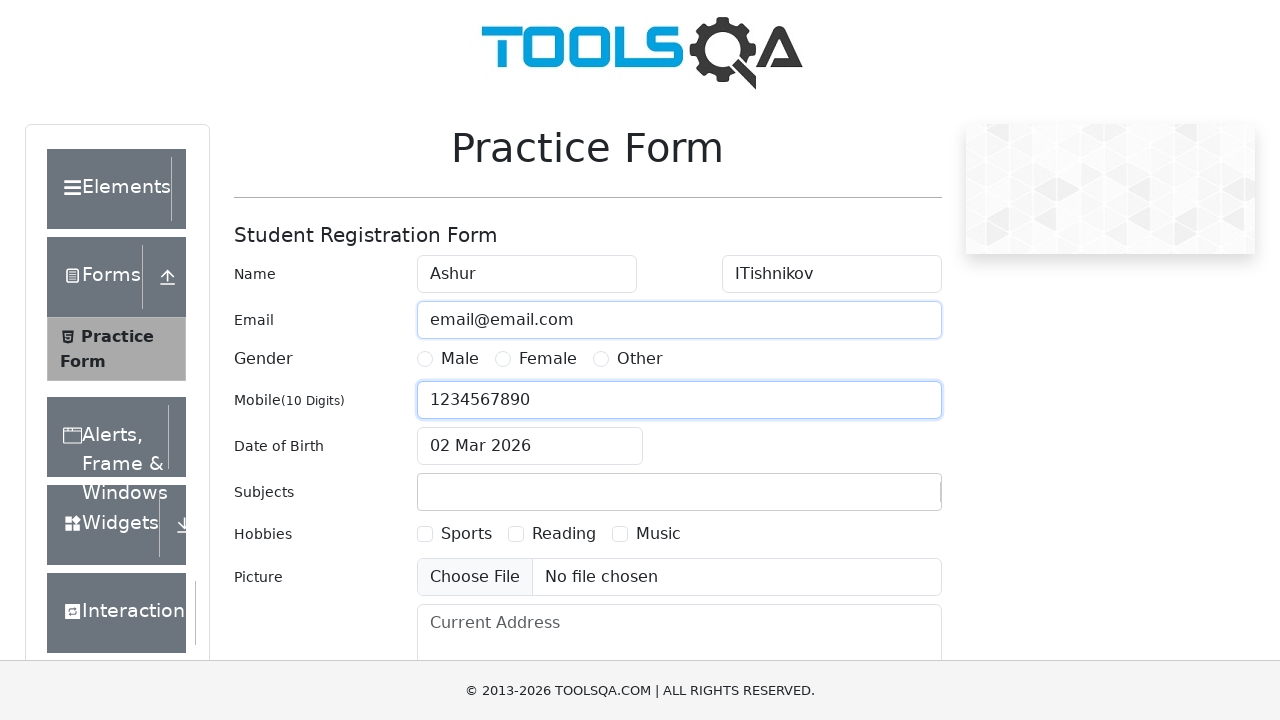

Selected Male gender option at (460, 359) on label[for="gender-radio-1"]
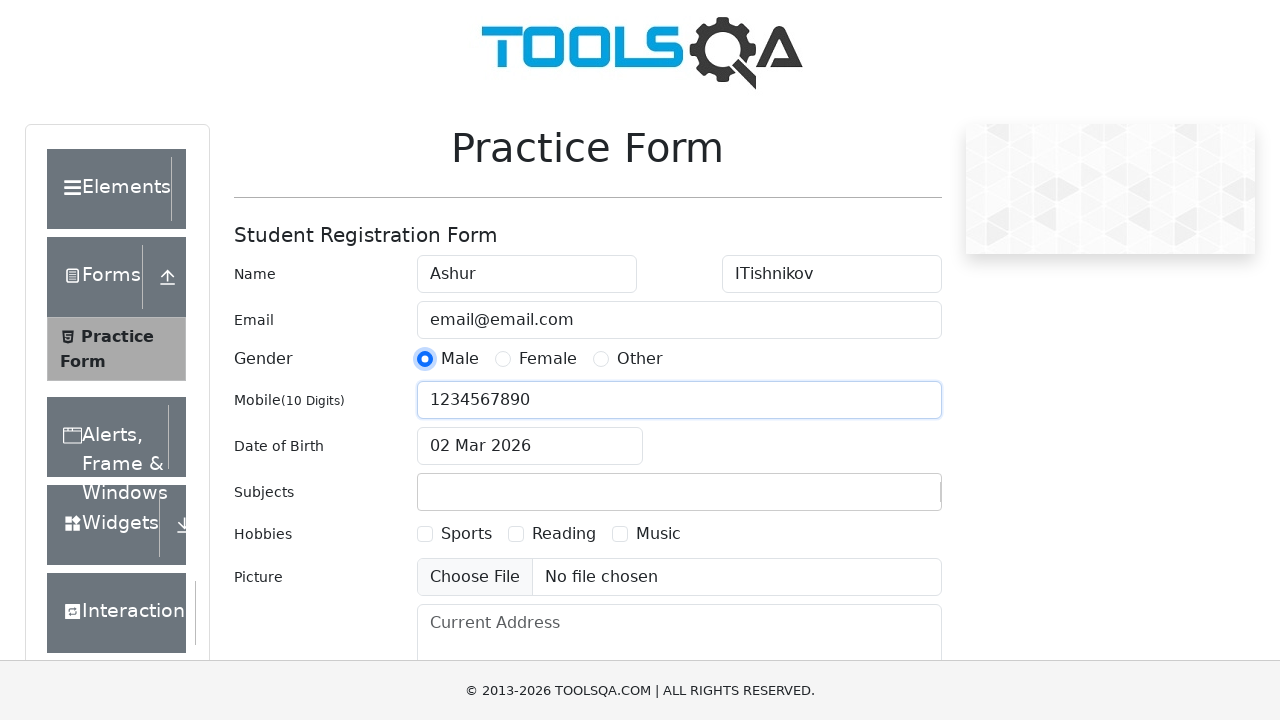

Clicked Submit button to submit the form at (885, 499) on xpath=//*[contains(text(),"Submit")]
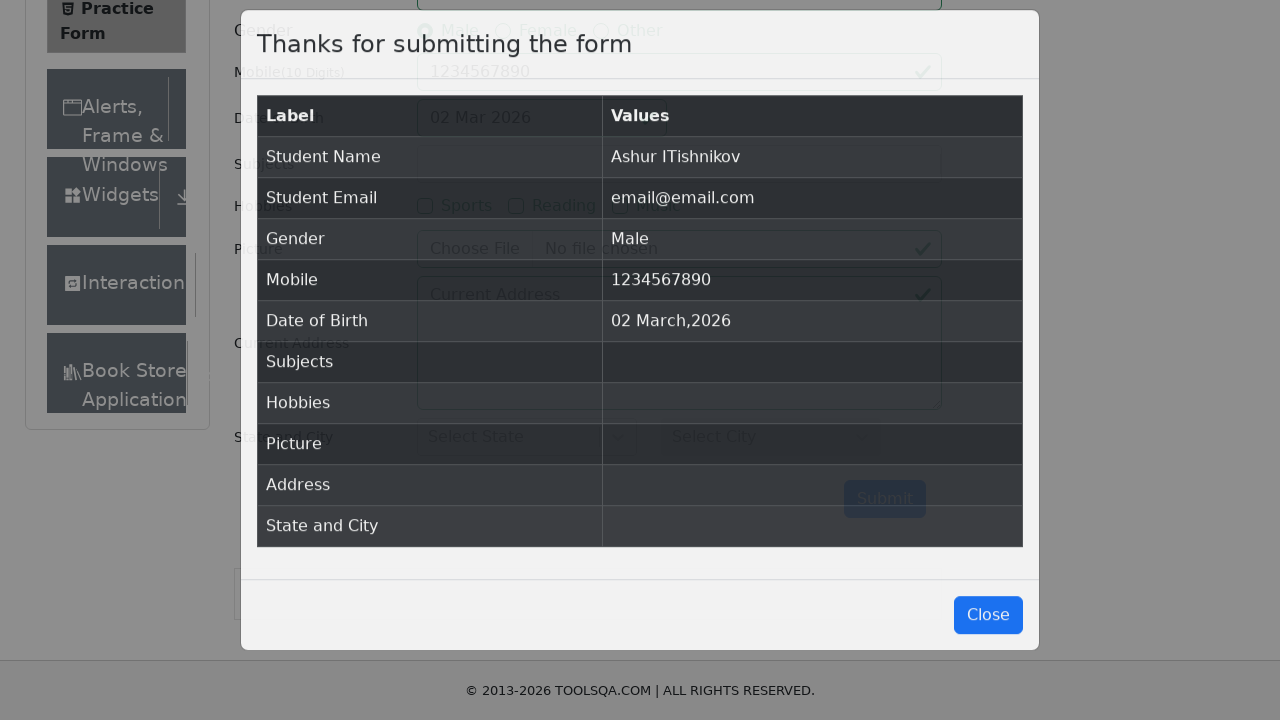

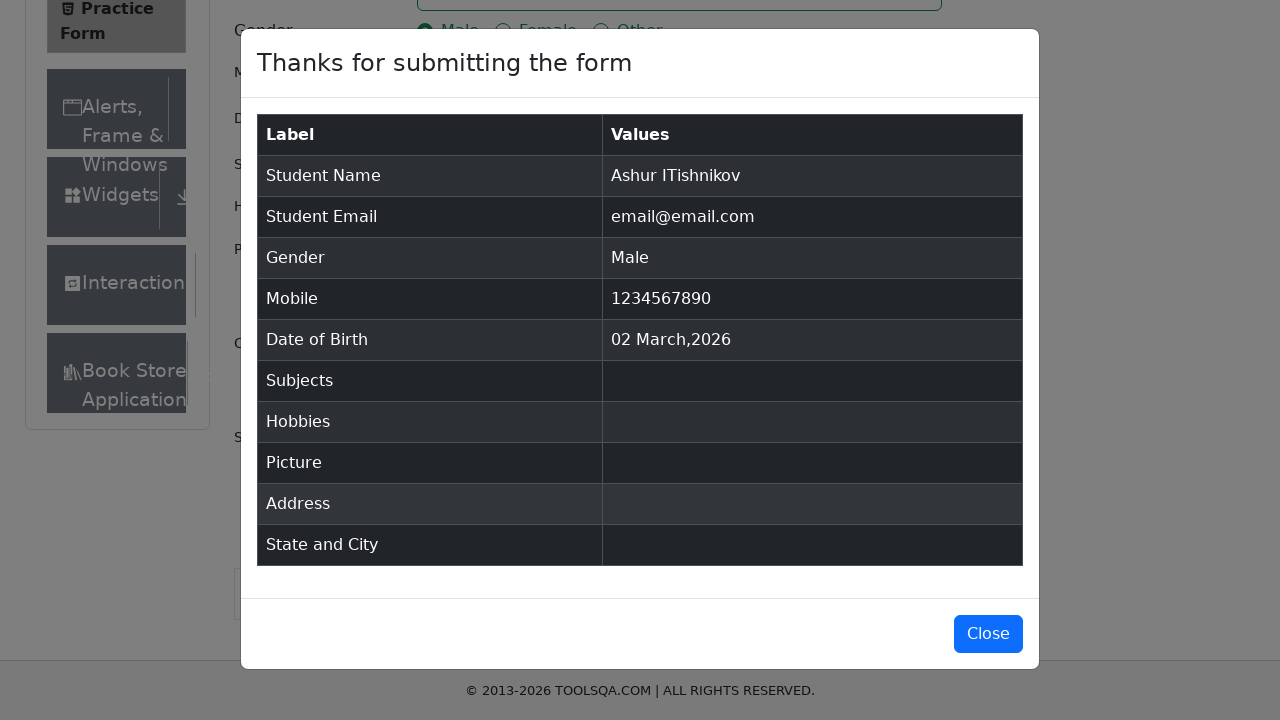